Verifies that the header logo is displayed, links to the home page, and has the correct alt text

Starting URL: https://theconnectedshop.com/

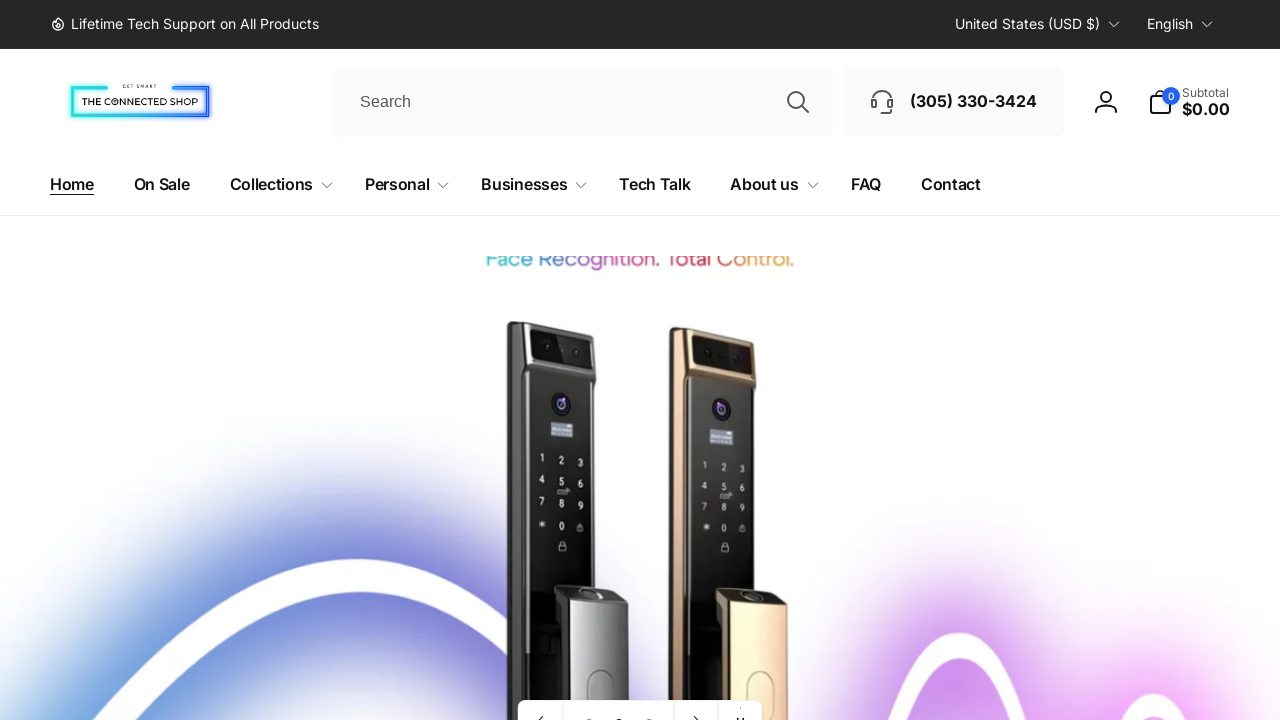

Waited for header logo link to become visible
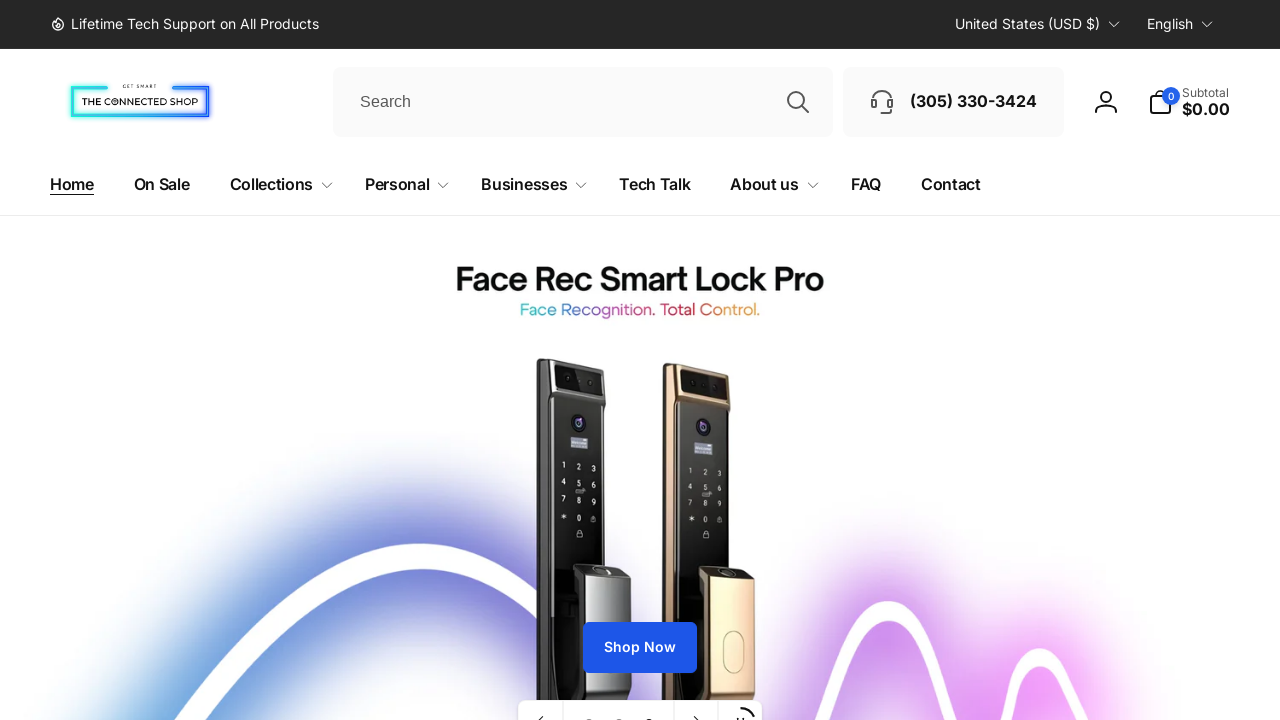

Verified header logo link is visible
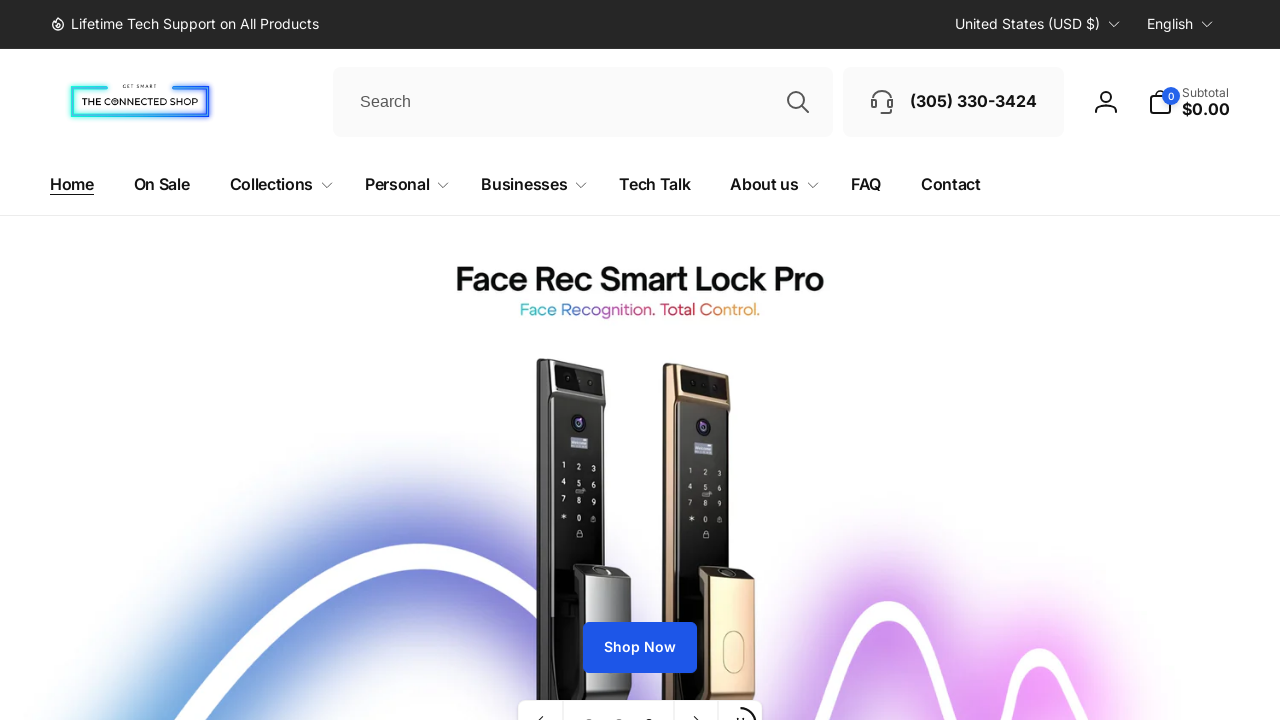

Verified logo link href points to home page ('/')
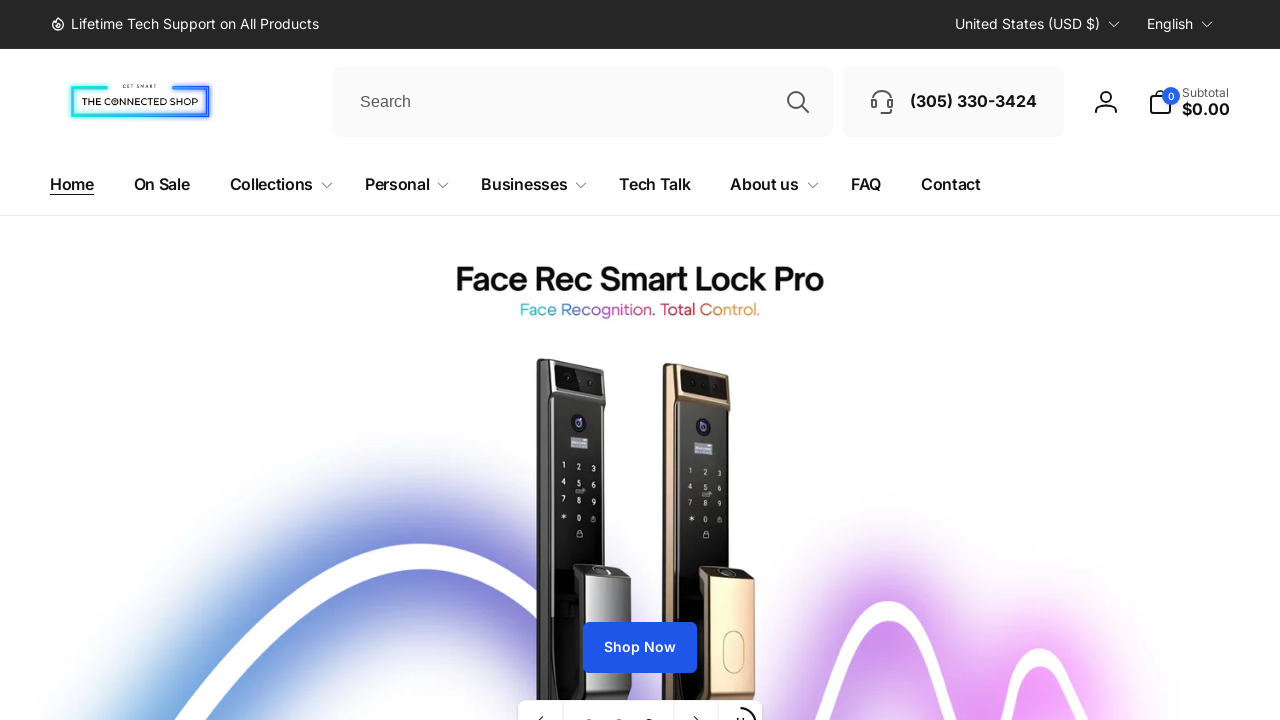

Verified logo image is visible within the link
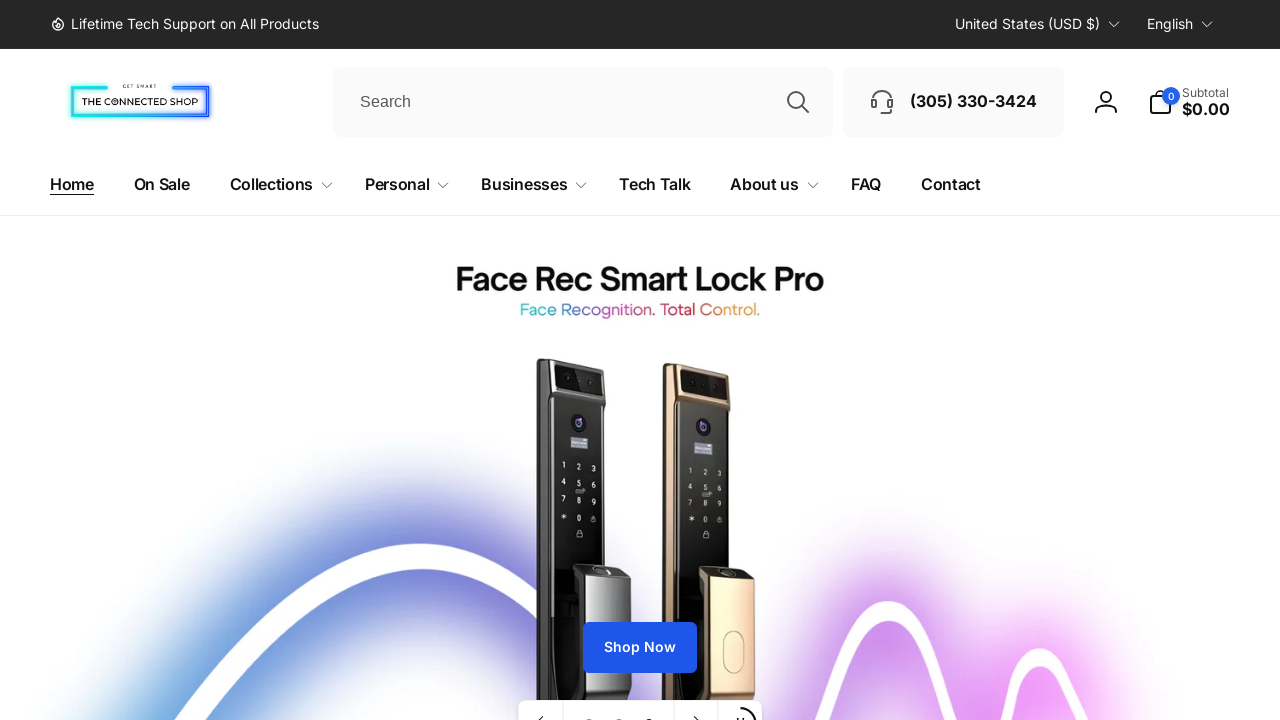

Verified logo image alt text is 'The Connected Shop'
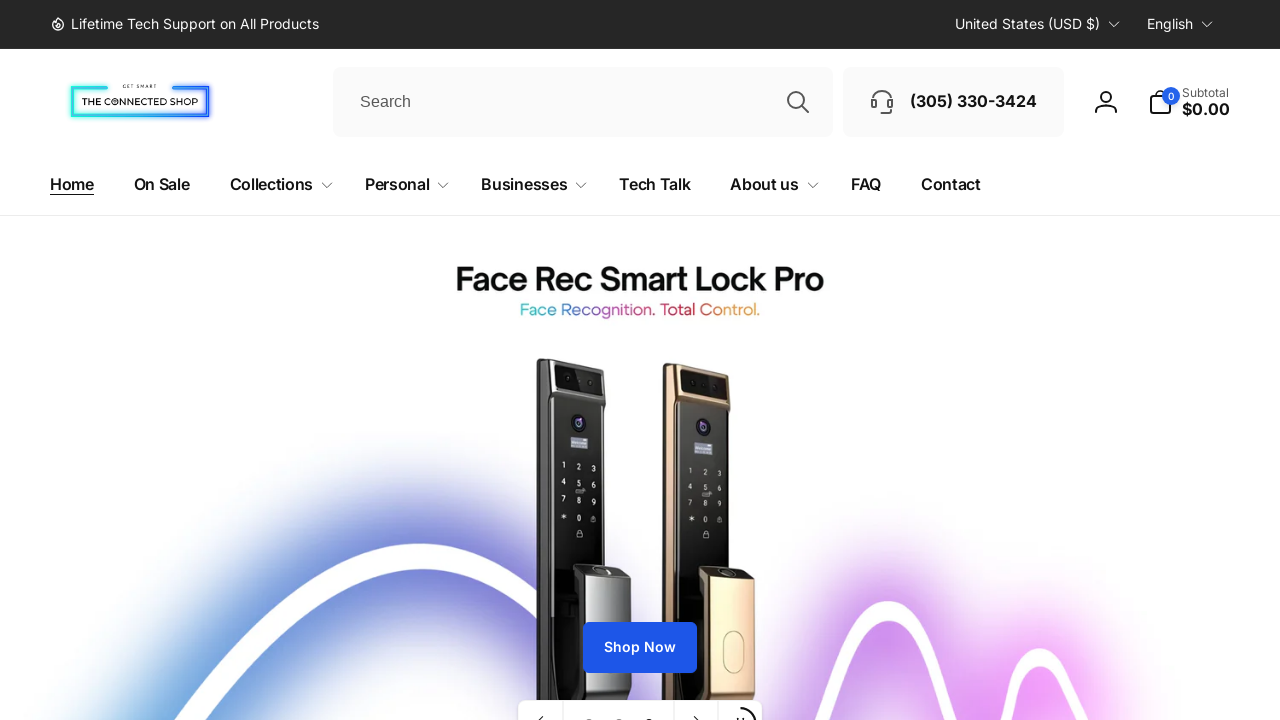

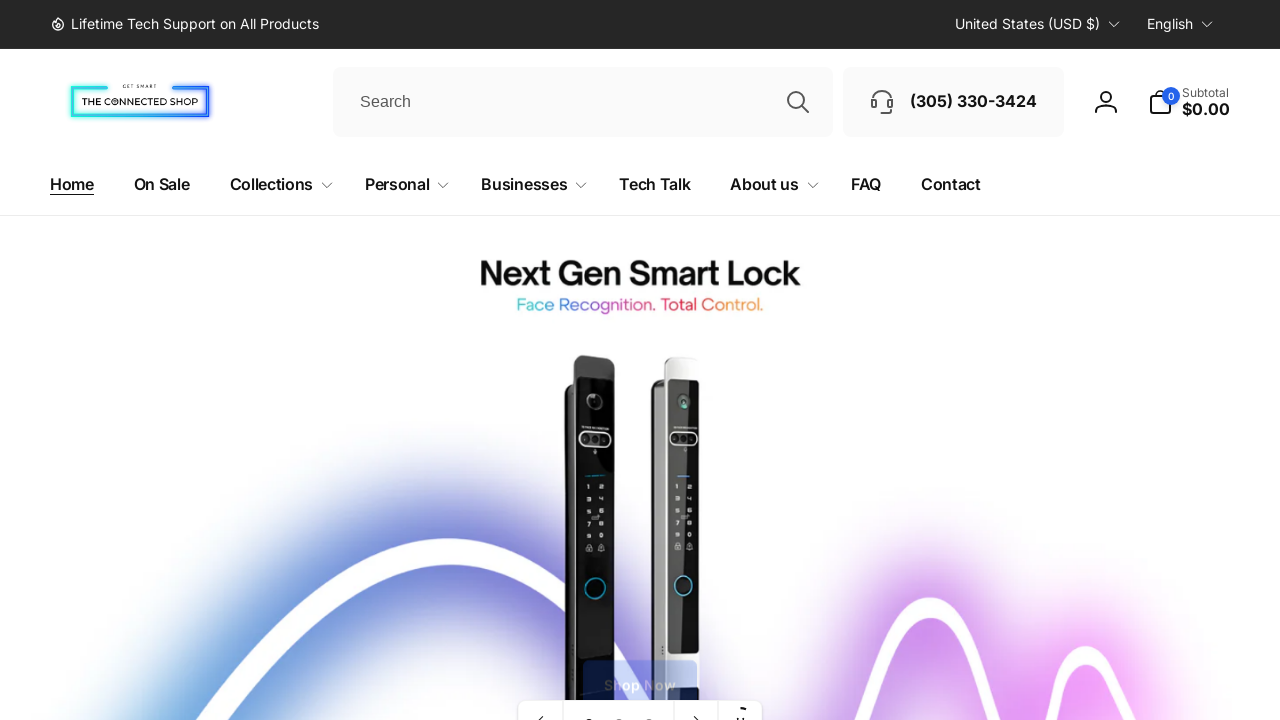